Presses Enter on the search box without entering any text

Starting URL: https://duckduckgo.com/

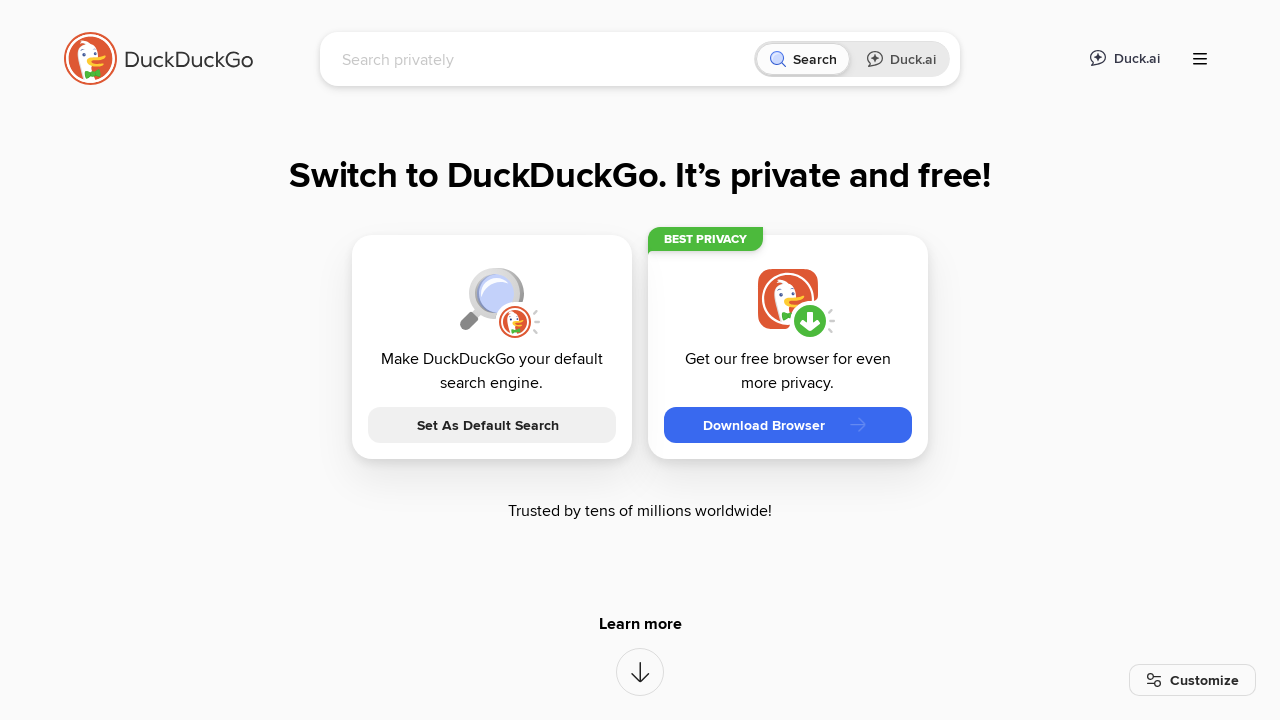

Pressed Enter on empty search box without entering any text on #searchbox_input
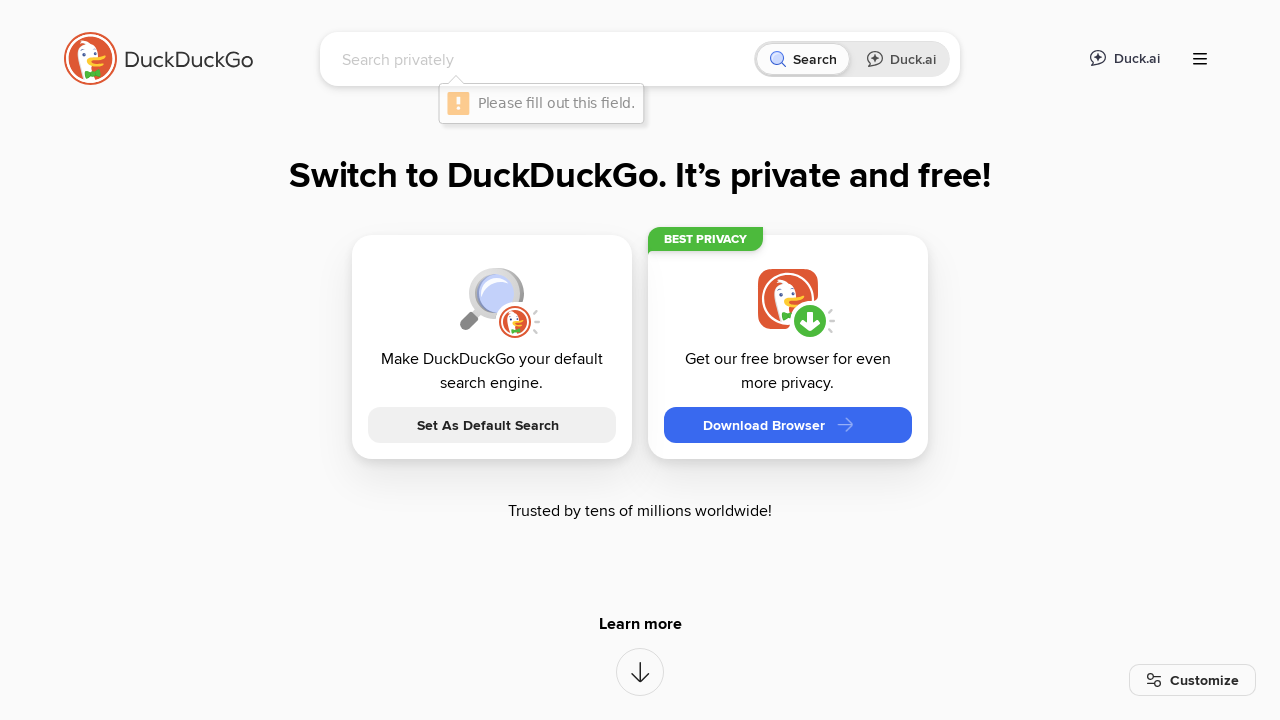

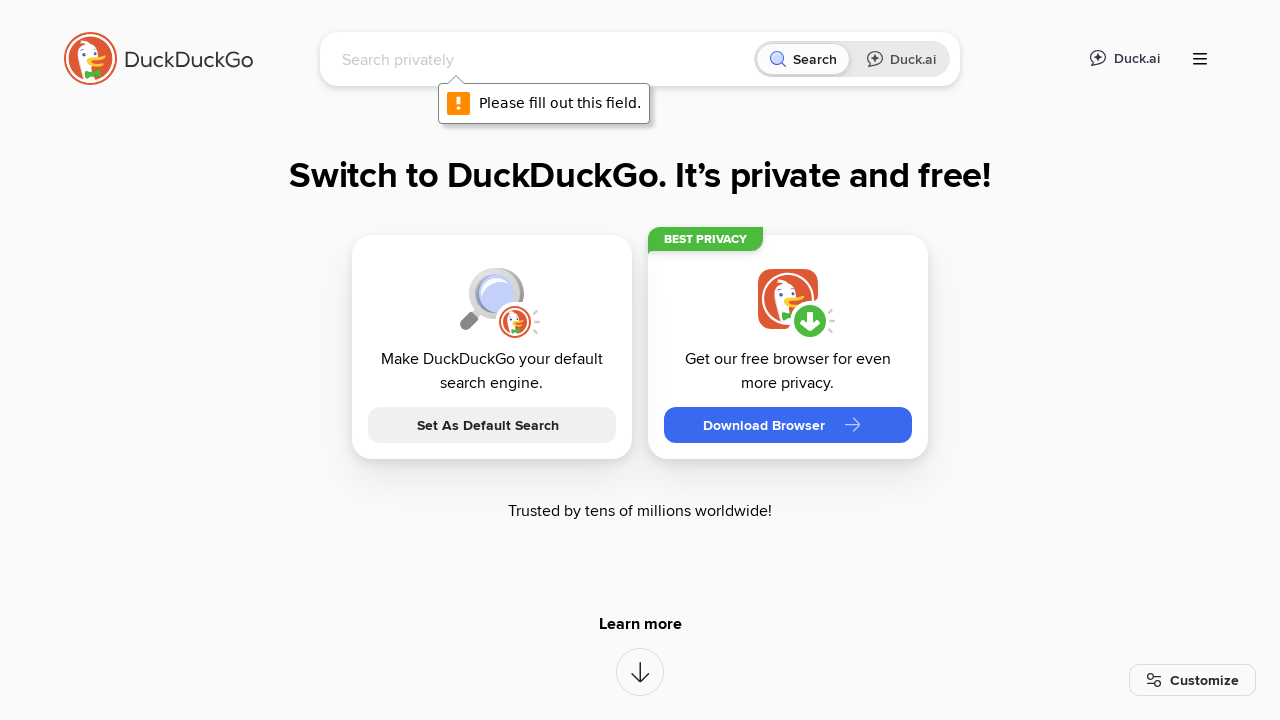